Tests alert handling functionality by triggering different types of alerts and interacting with them - accepting basic alerts and entering text into prompt alerts

Starting URL: https://www.tutorialspoint.com/selenium/practice/alerts.php

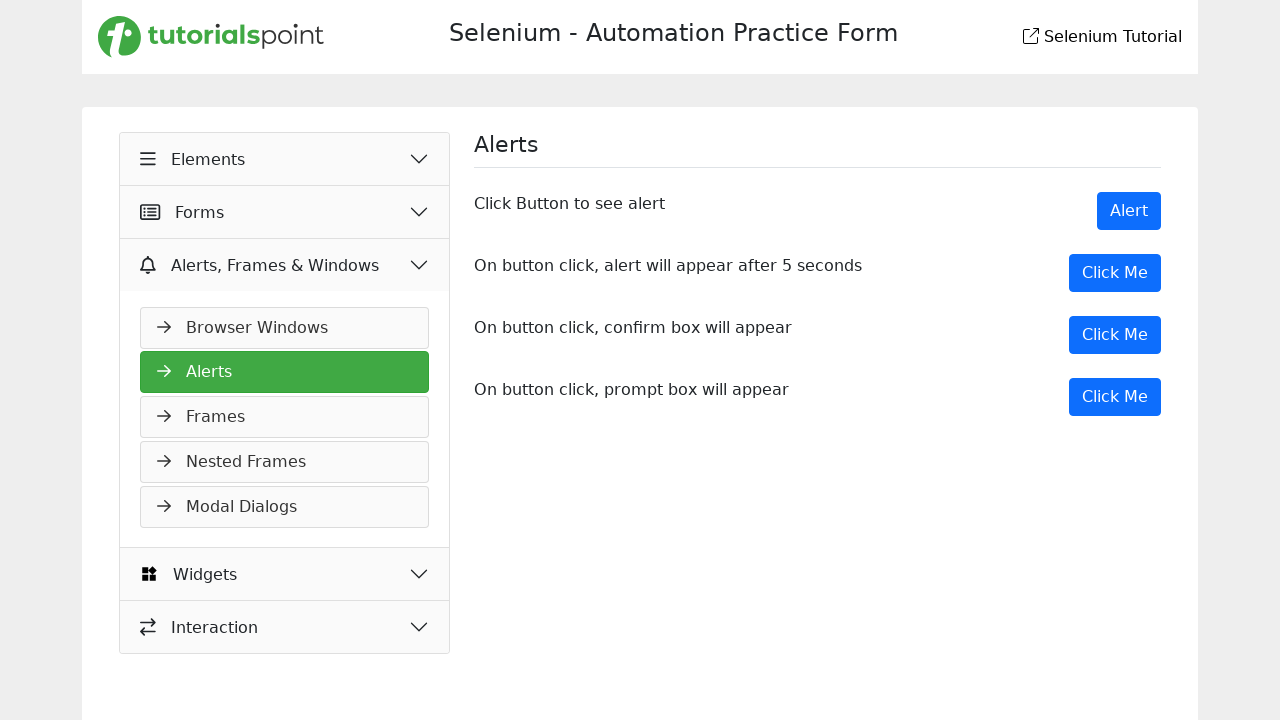

Clicked first button to trigger confirm alert at (1115, 335) on xpath=//label[text()='On button click, confirm box will appear']/following::butt
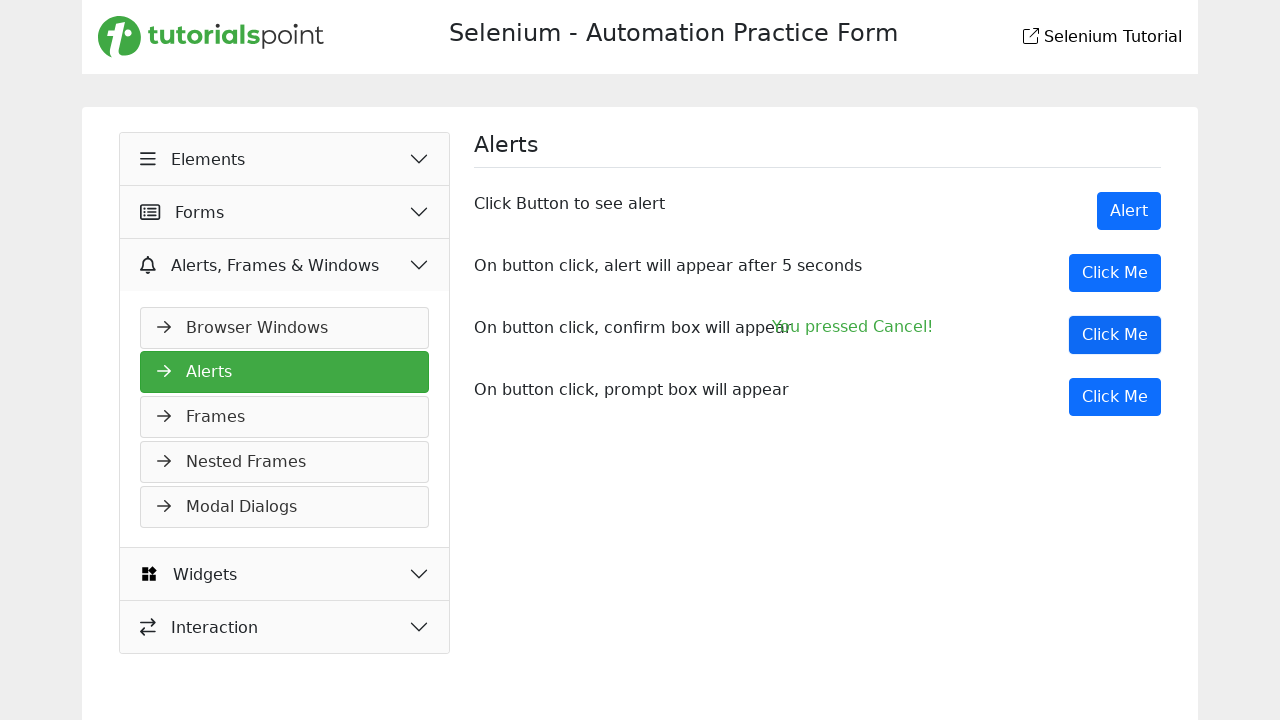

Set up dialog handler to accept alerts
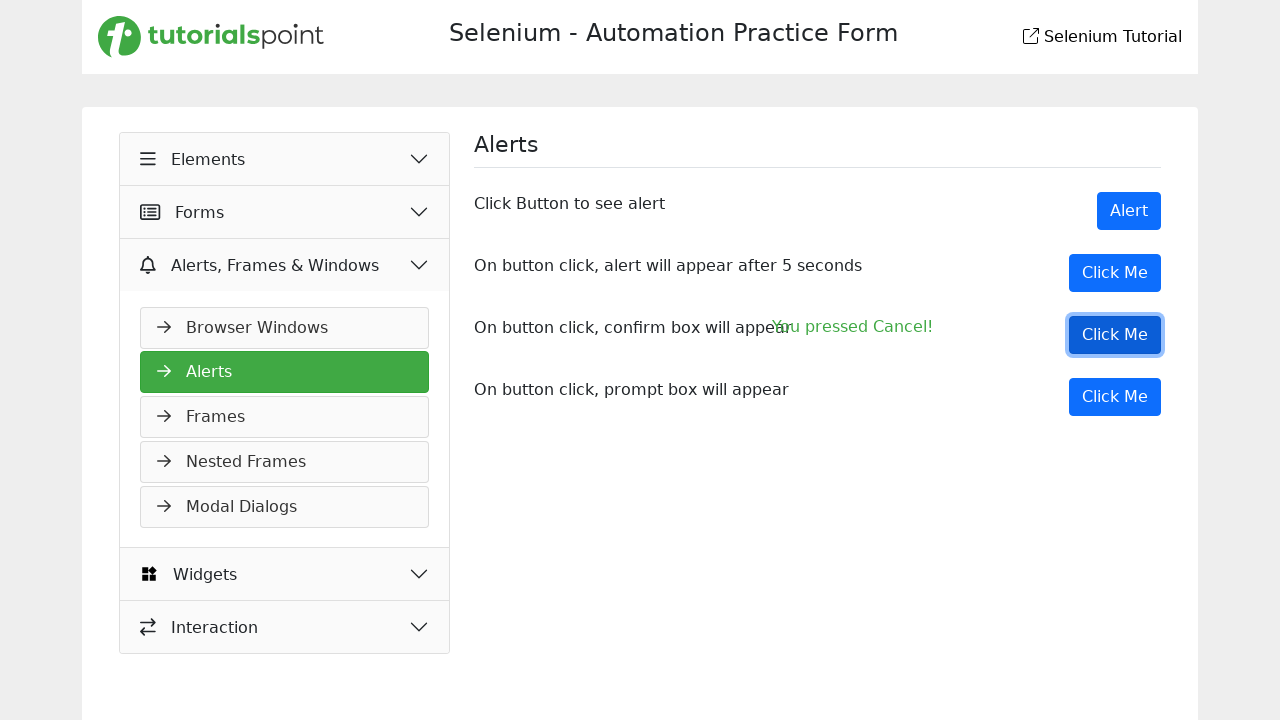

Clicked second button to trigger prompt alert at (1115, 397) on xpath=//label[text()='On button click, confirm box will appear']/following::butt
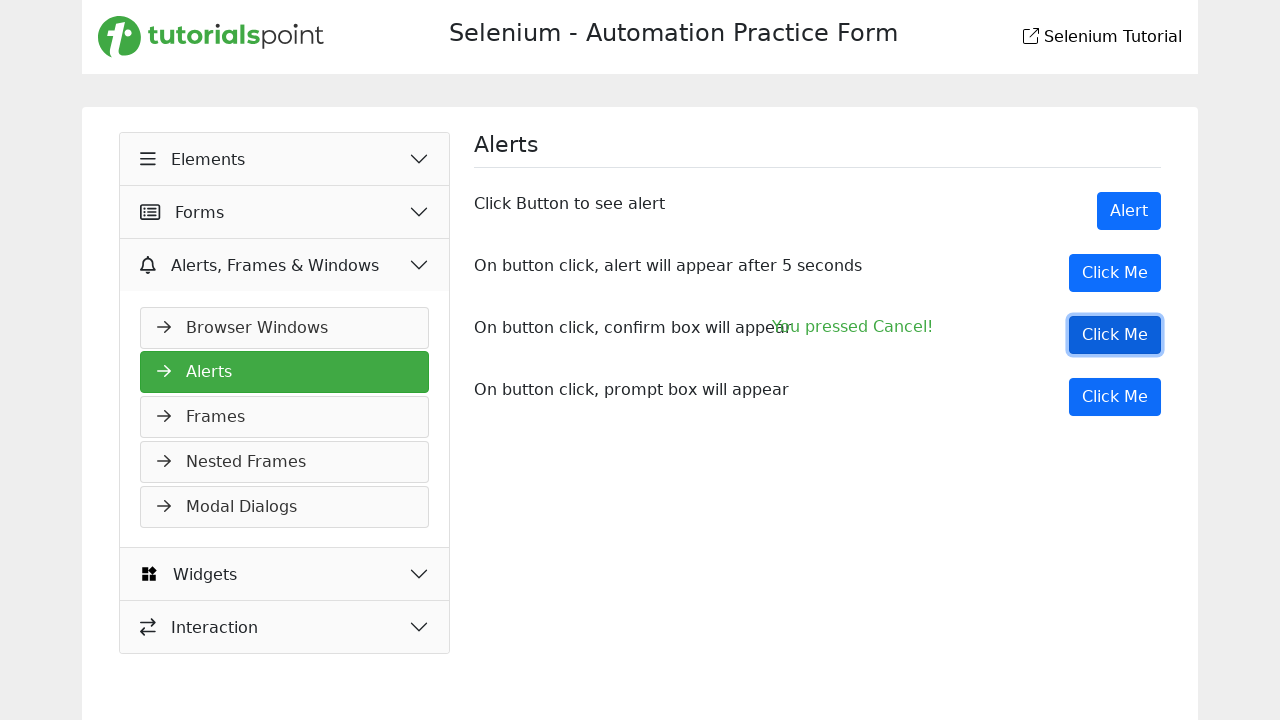

Set up dialog handler to accept prompt with text 'Masum'
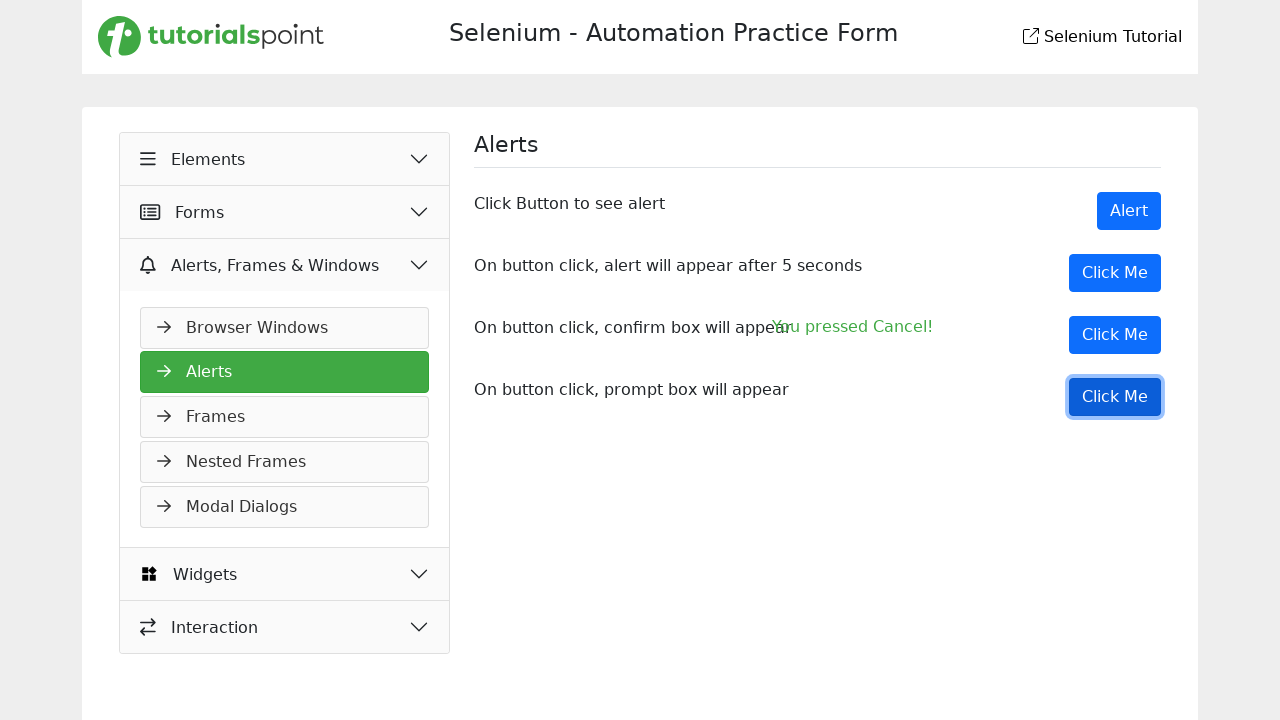

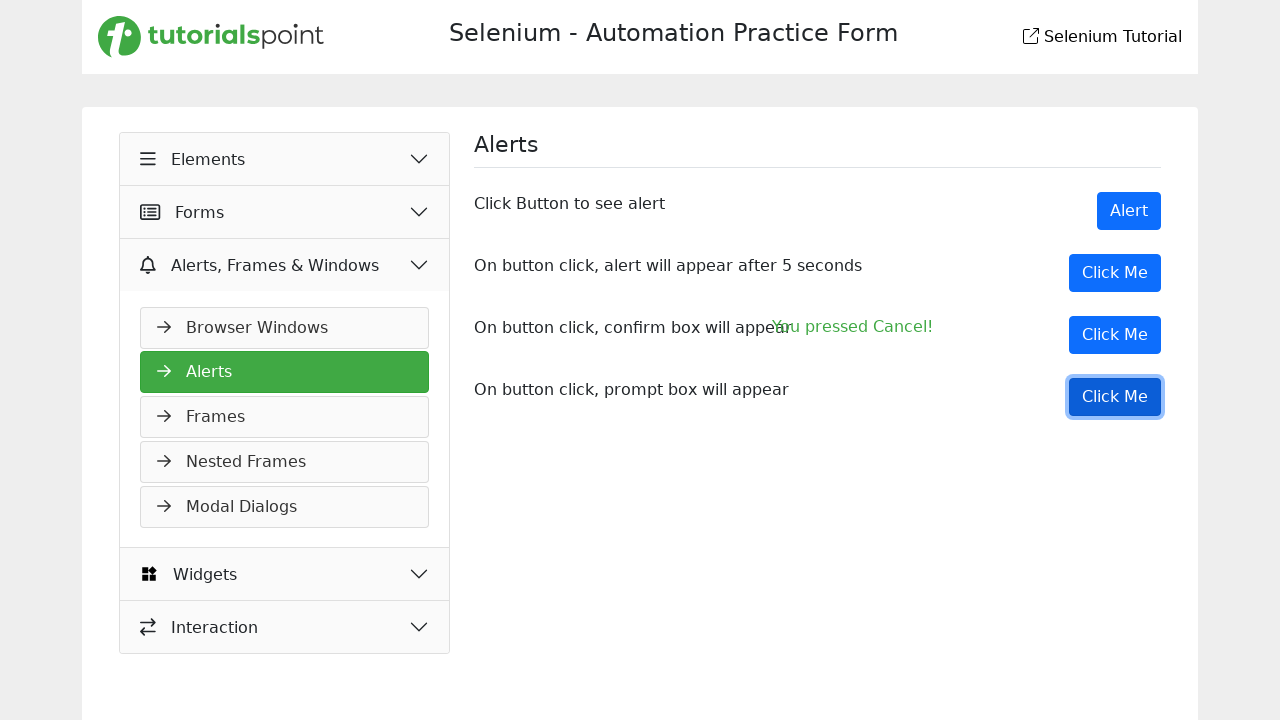